Navigates to ITBootcamp website and then to their software testing course page

Starting URL: https://itbootcamp.rs/

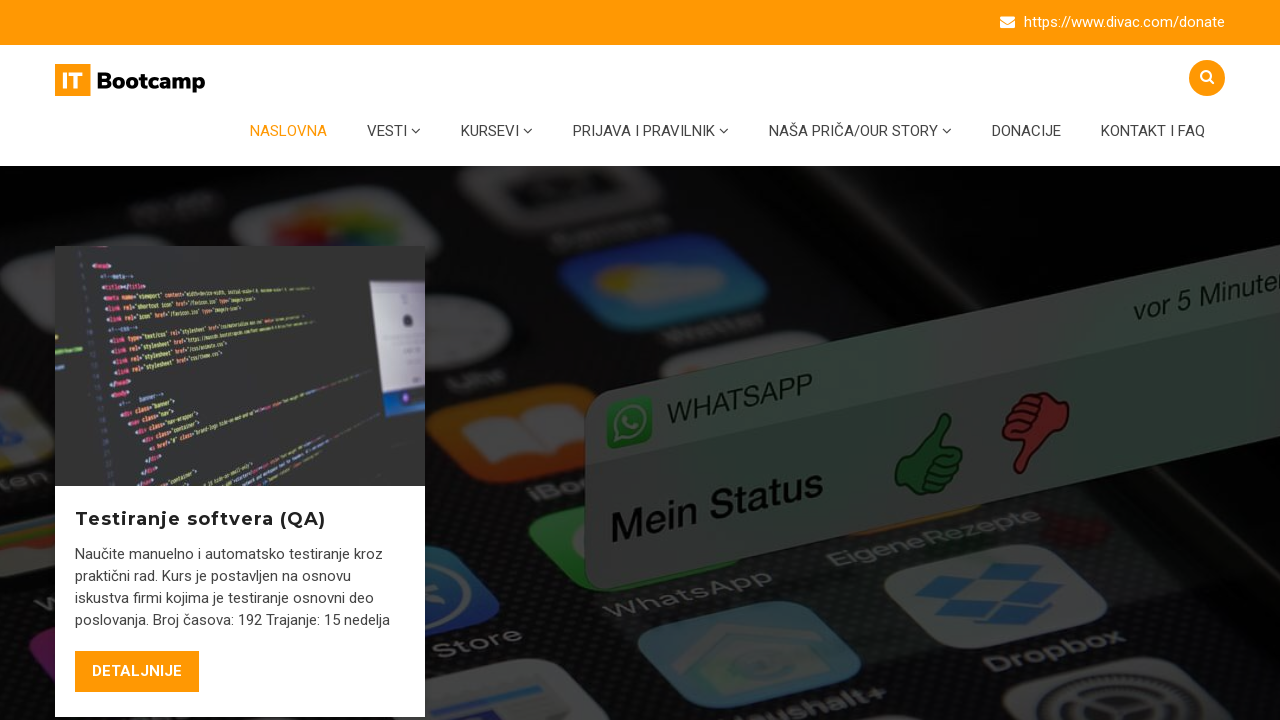

Navigated to ITBootcamp software testing course page
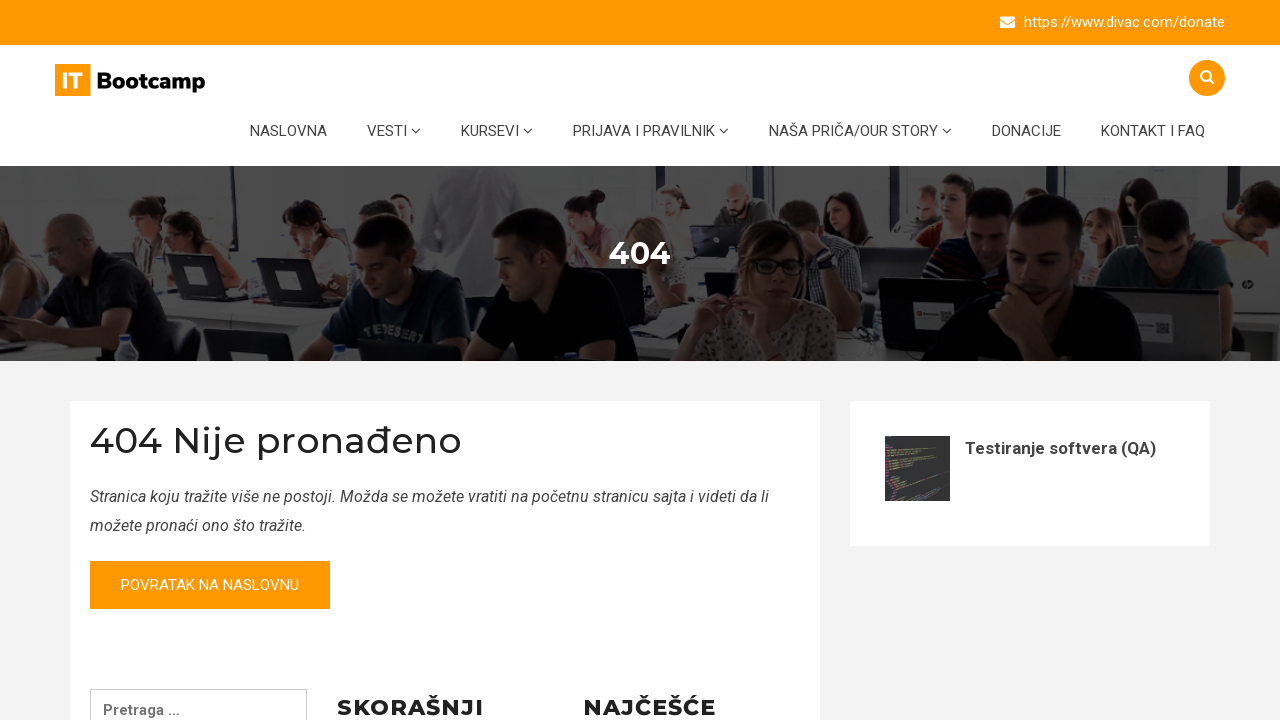

Waited for page to fully load (networkidle state)
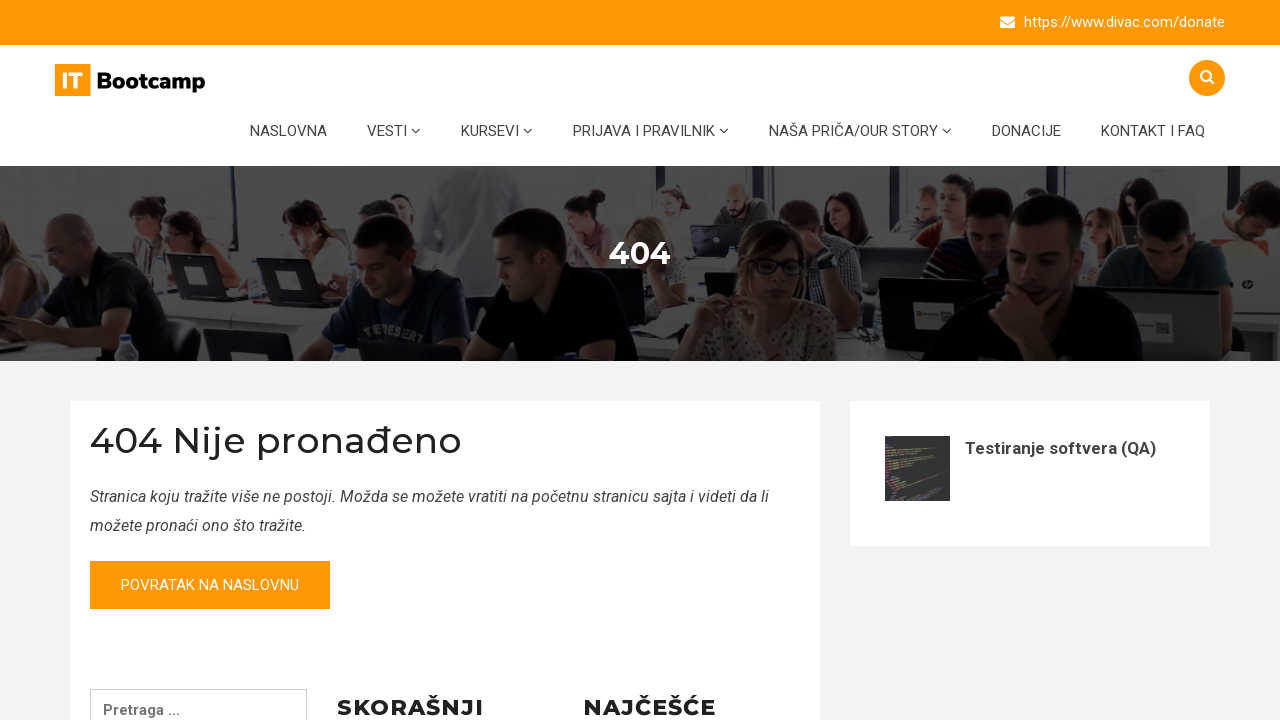

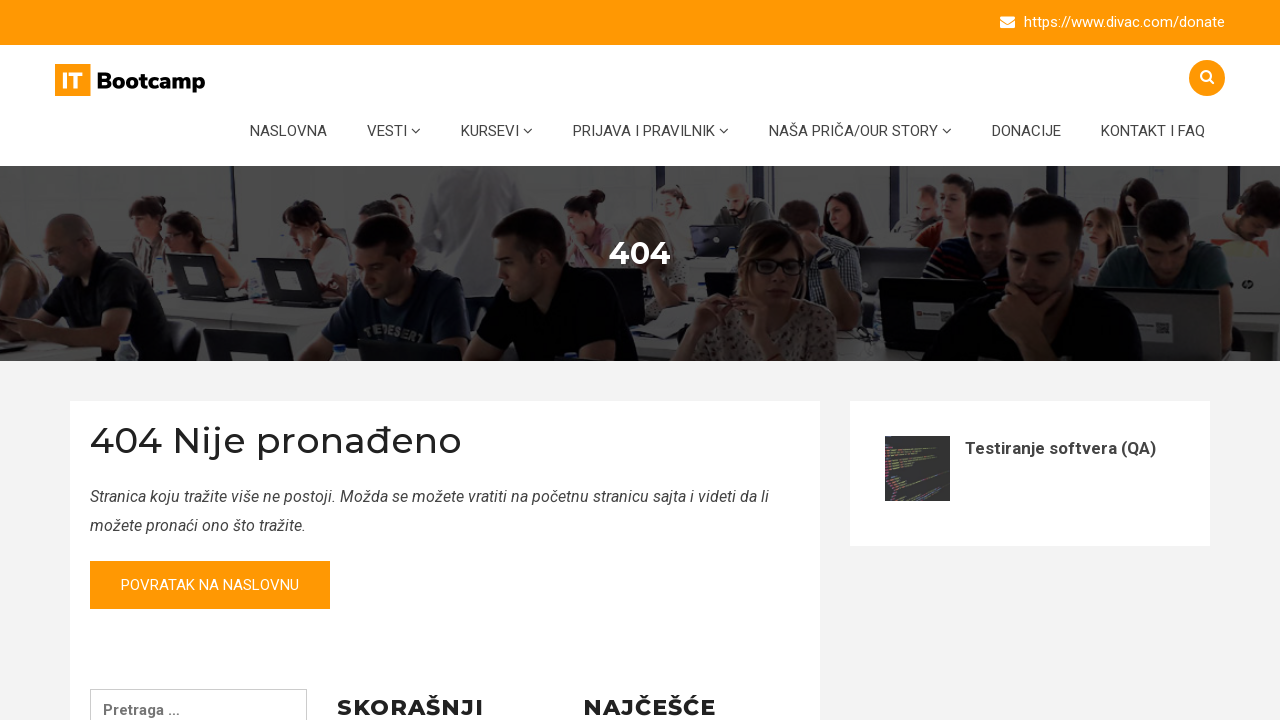